Tests the Playwright documentation homepage by verifying the page title, checking the "Get Started" link attributes, clicking it, and verifying navigation to the intro page.

Starting URL: https://playwright.dev

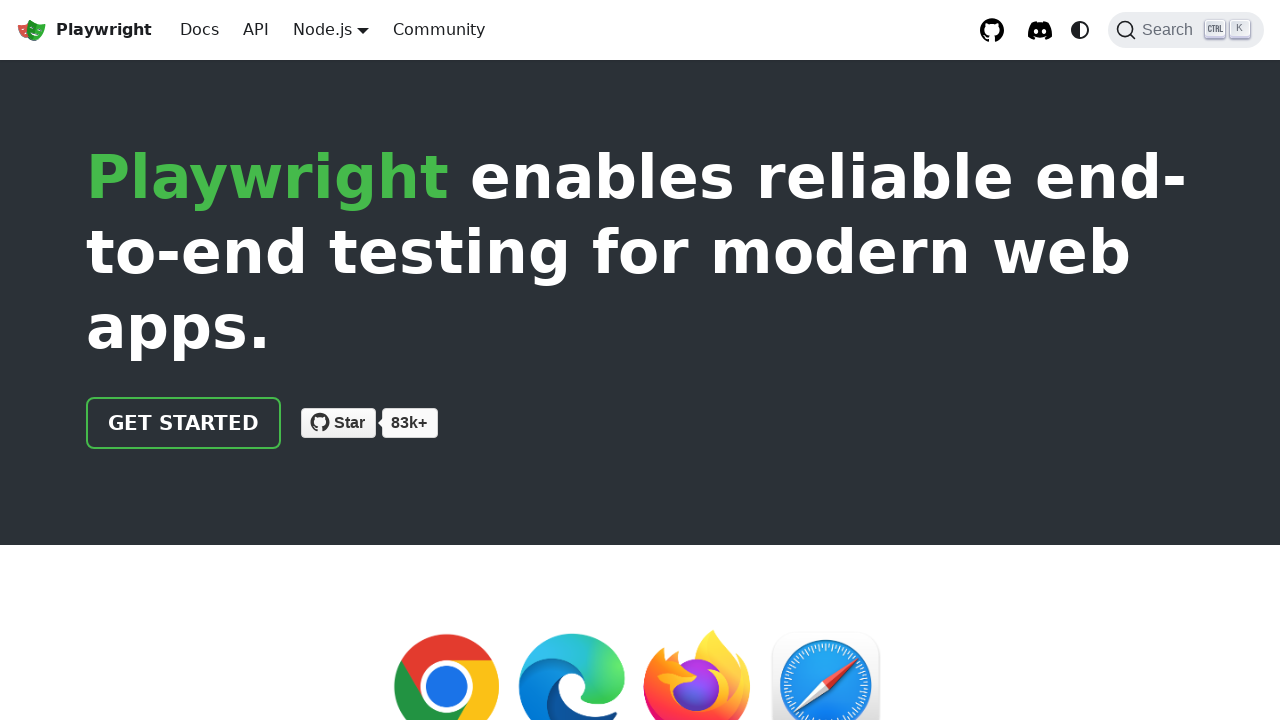

Verified page title contains 'Playwright'
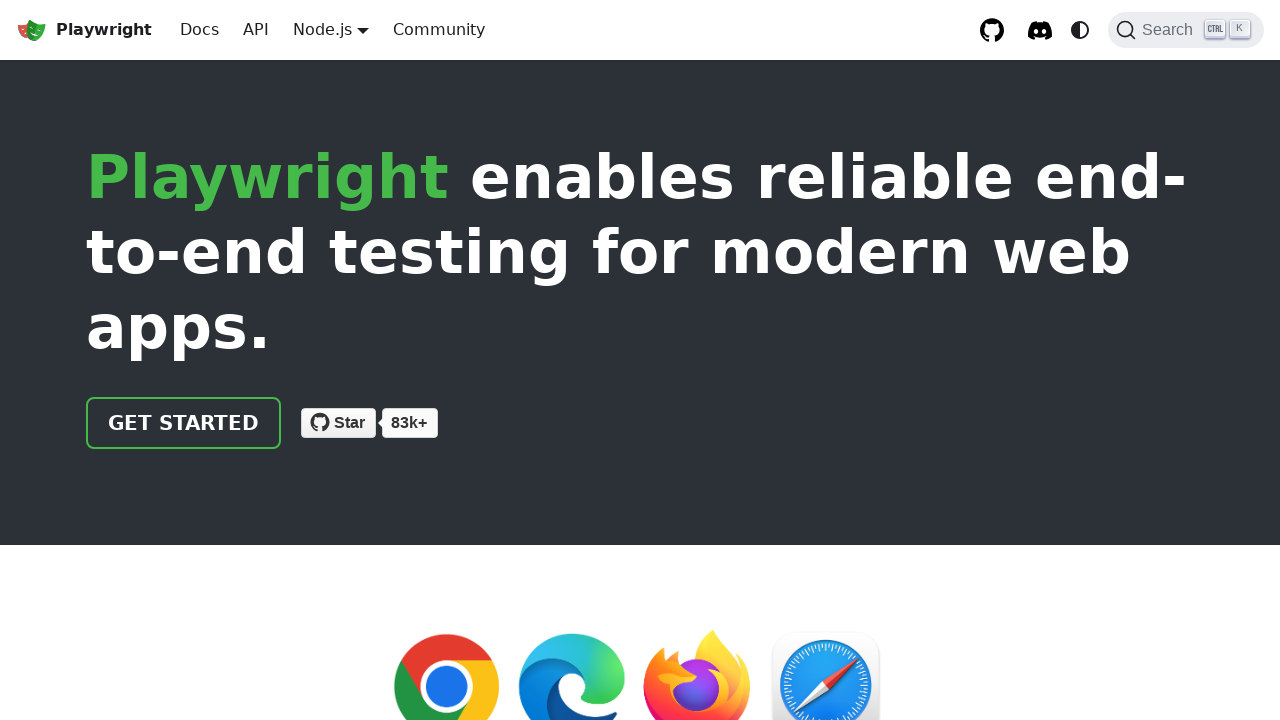

Located the 'Get Started' link
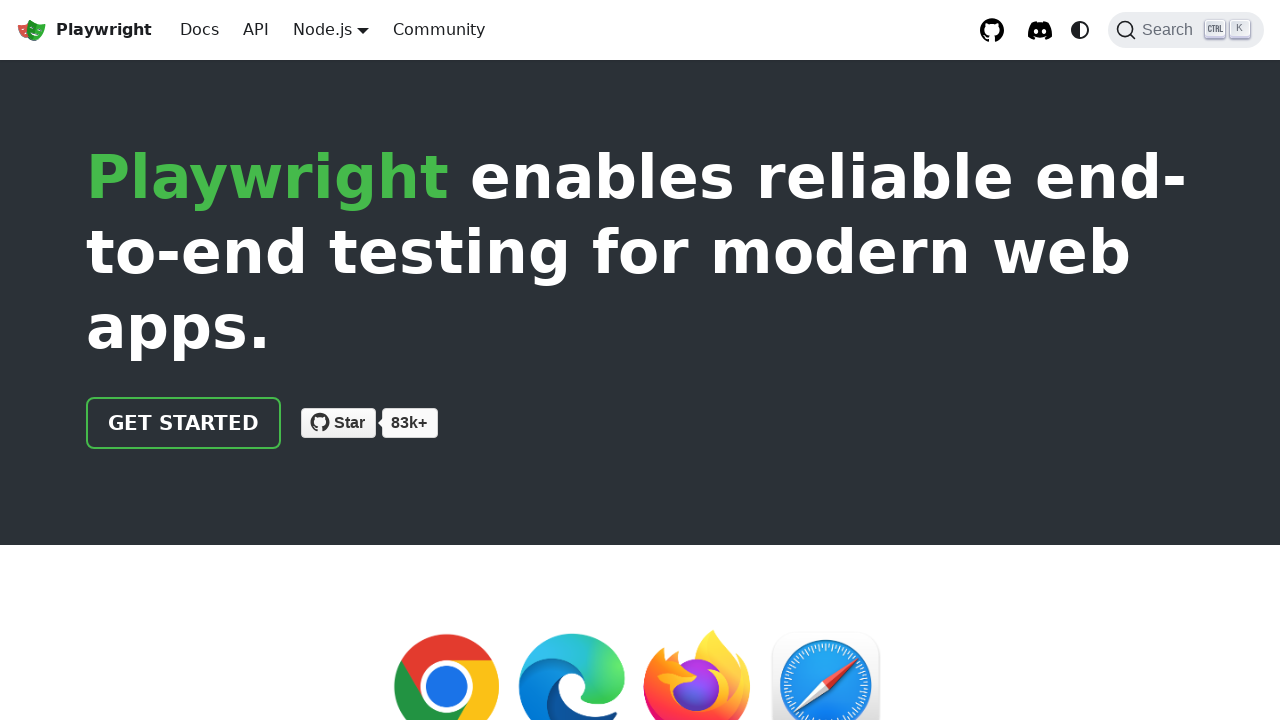

Verified 'Get Started' link has correct href attribute '/docs/intro'
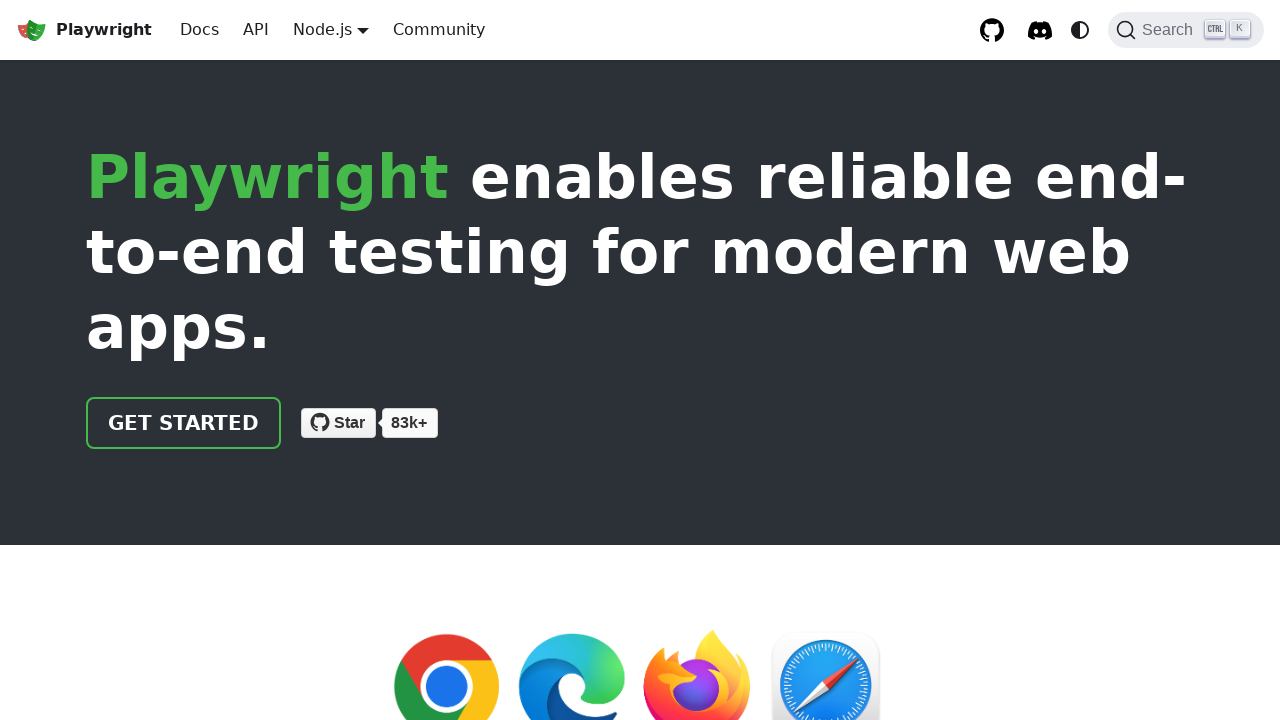

Clicked the 'Get Started' link at (184, 423) on internal:role=link[name="Get Started"i]
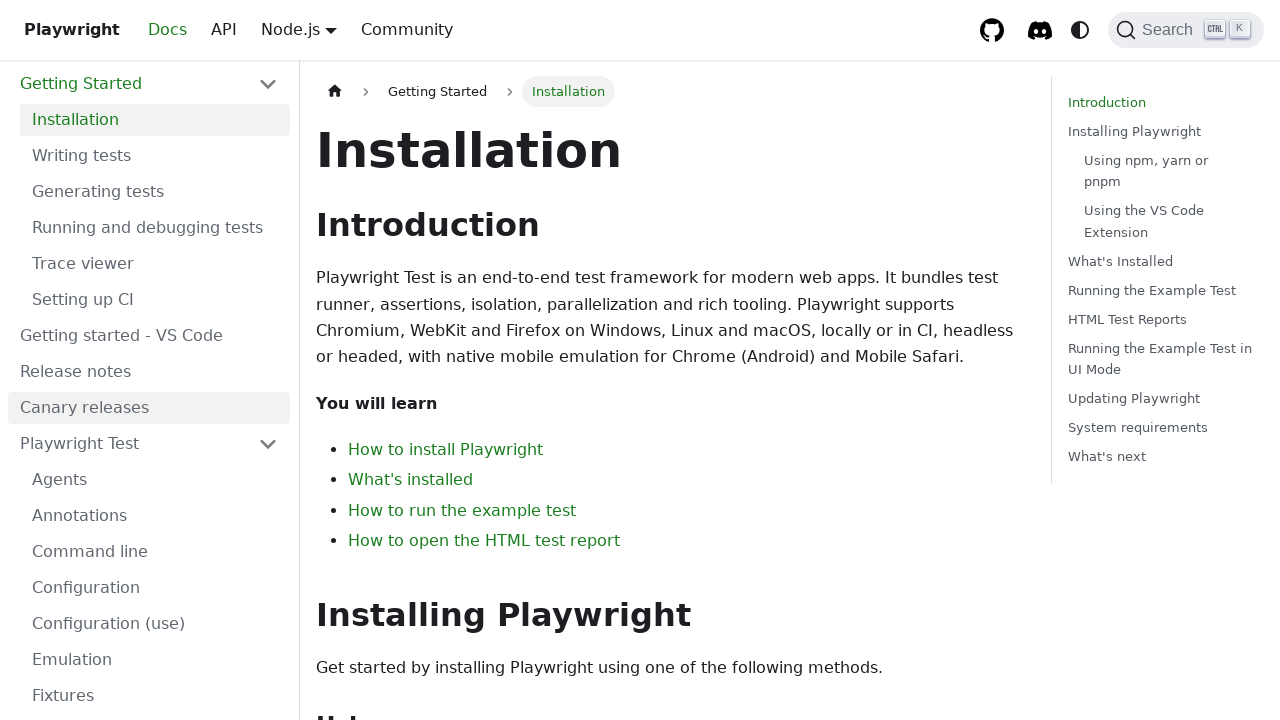

Navigated to intro page and URL verified to contain 'intro'
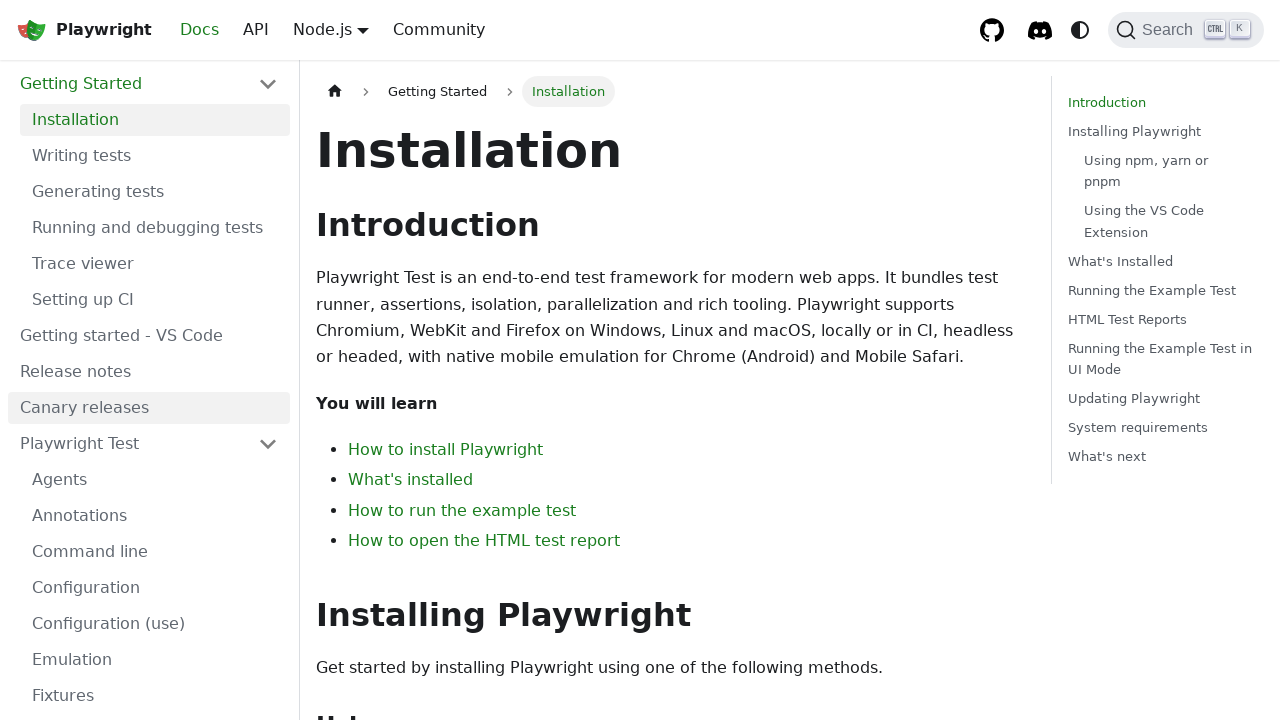

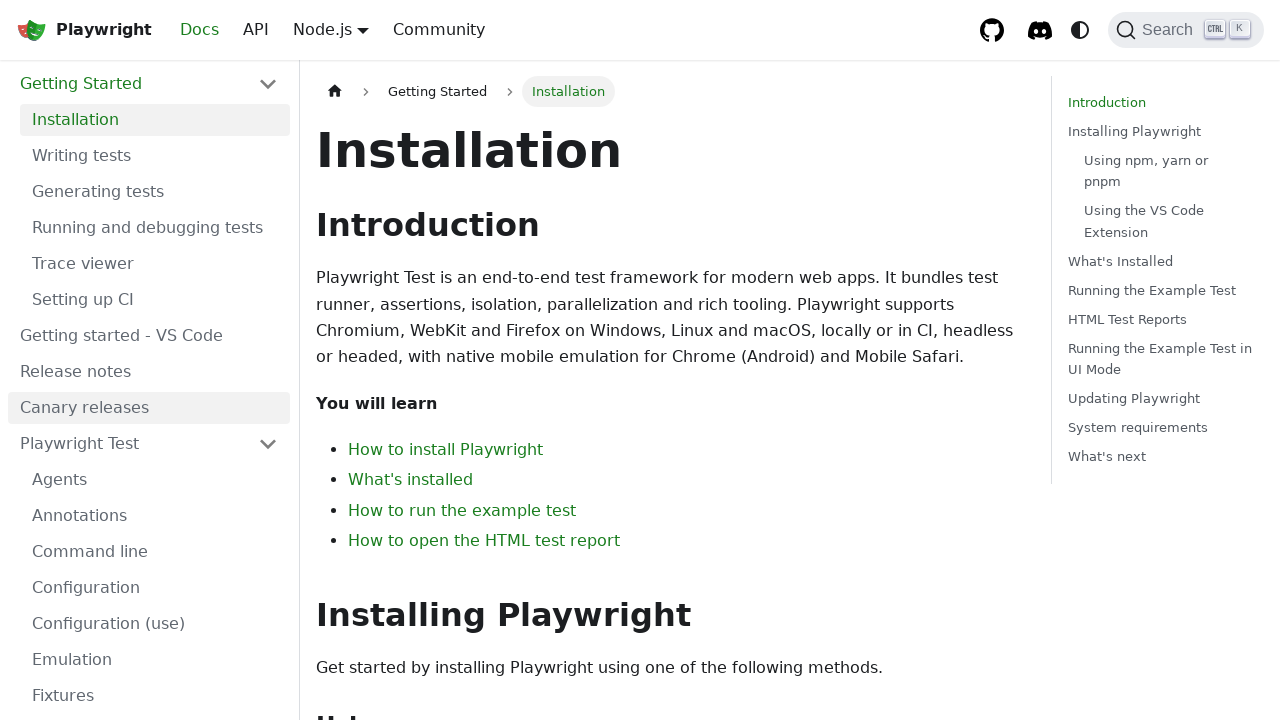